Tests alert dialog handling by clicking a button and dismissing the alert

Starting URL: https://nlilaramani.github.io/frame.html

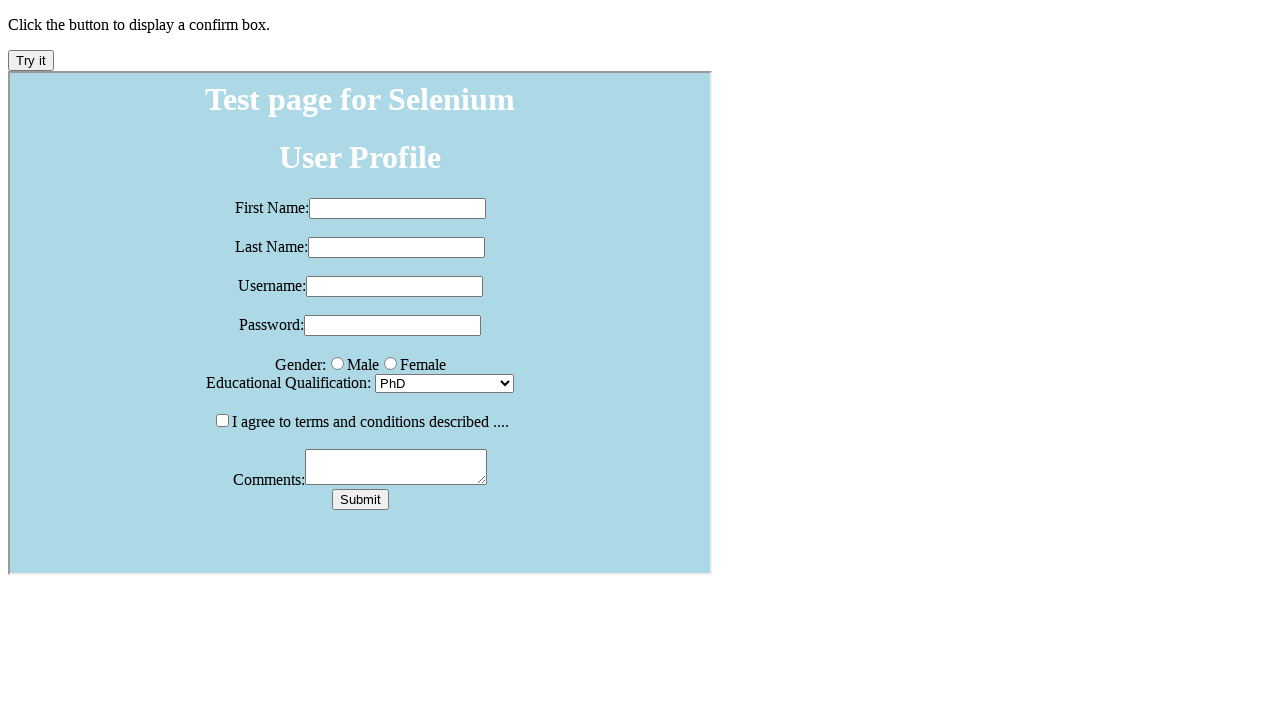

Navigated to alert test page
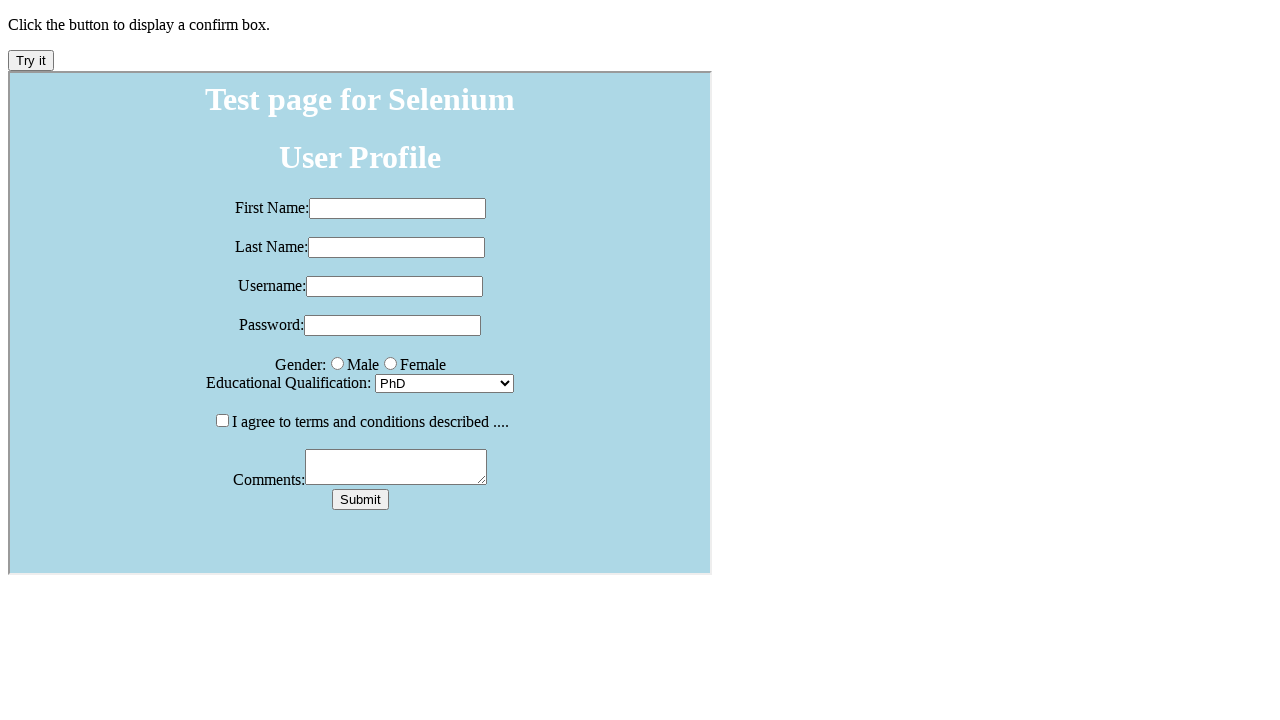

Clicked button to trigger alert dialog at (31, 60) on button
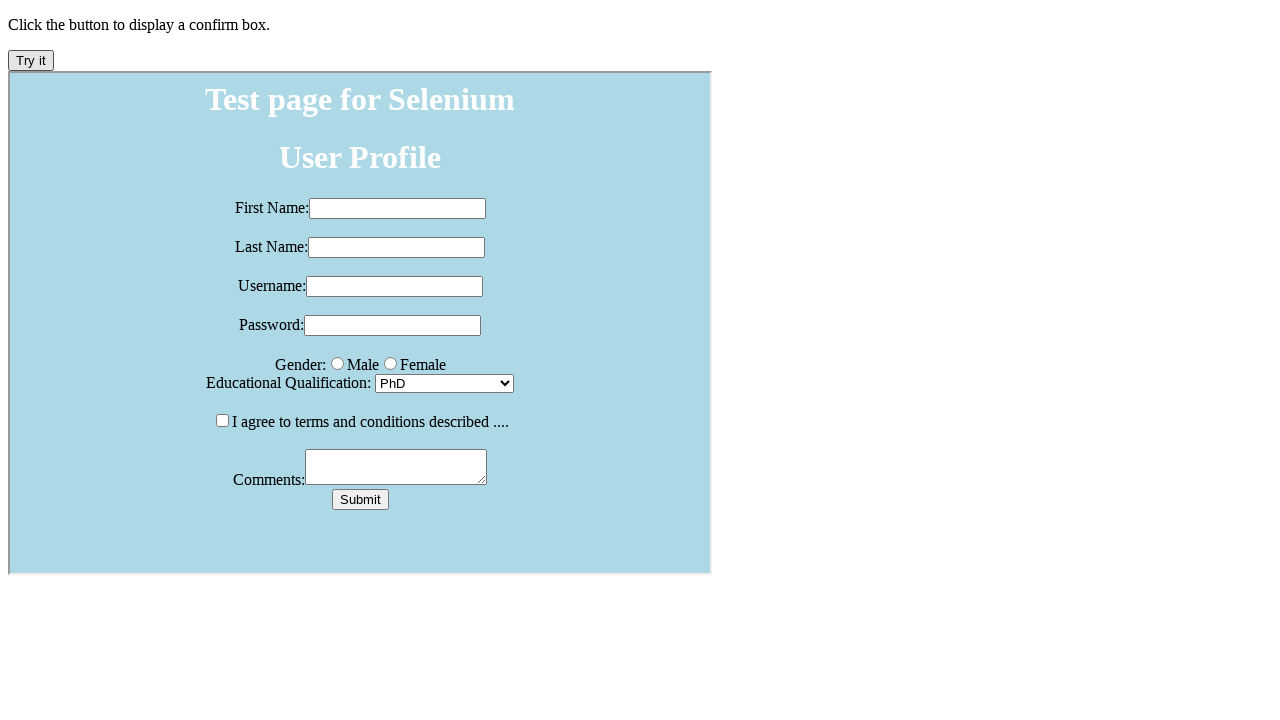

Set up dialog handler to dismiss alert
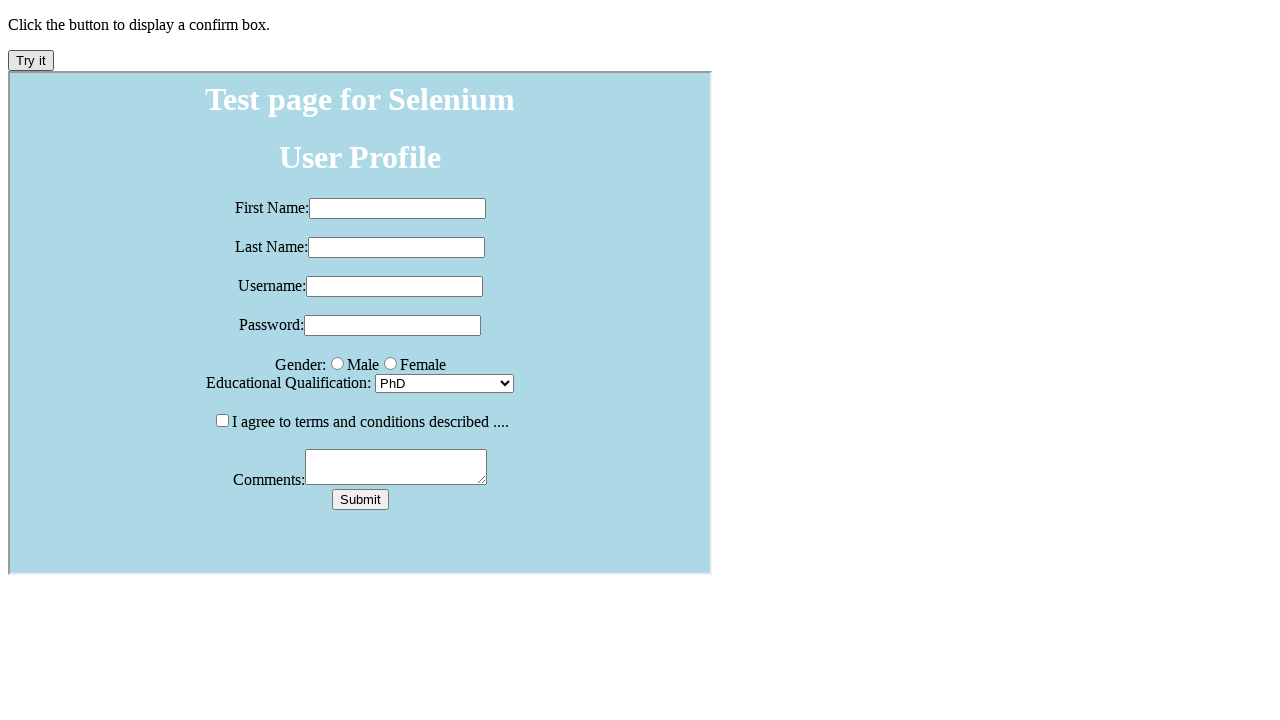

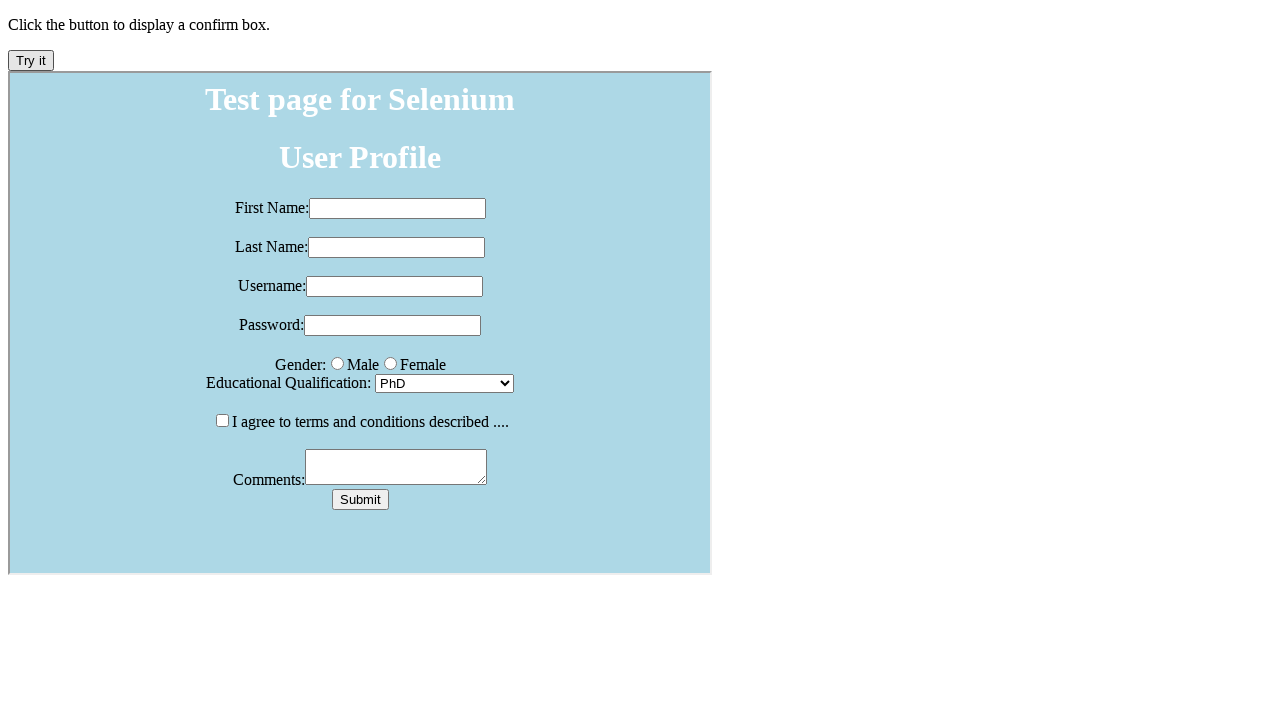